Tests dynamic content loading by clicking a button to add a textbox, waiting for it to appear, and then filling it with text

Starting URL: https://www.hyrtutorials.com/p/waits-demo.html

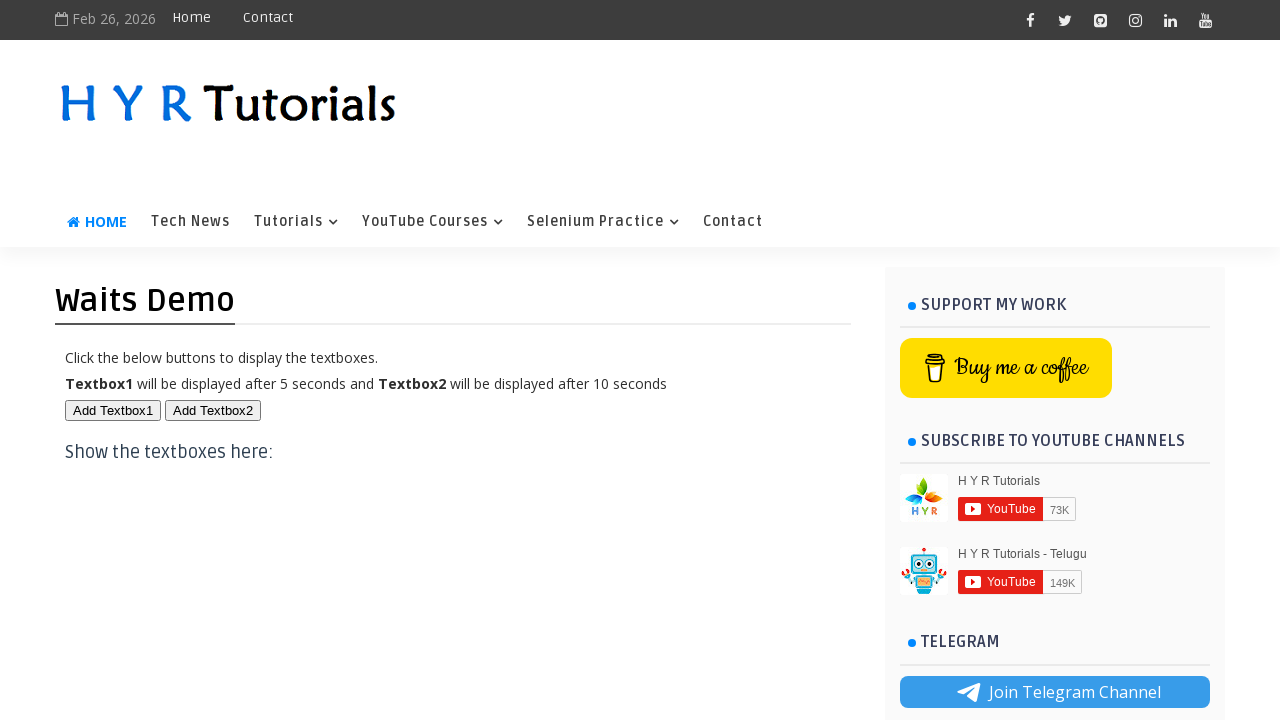

Clicked 'Add Textbox2' button to trigger dynamic content loading at (213, 410) on xpath=//*[text()='Add Textbox2']
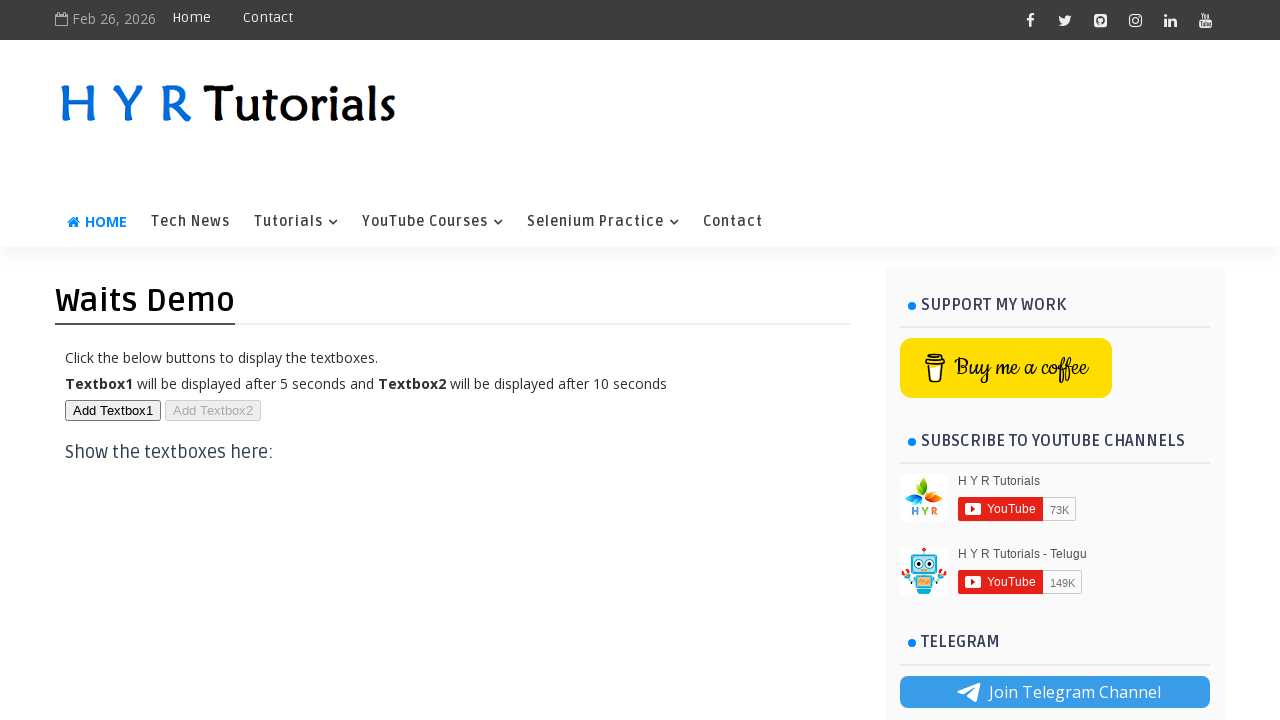

Waited for dynamically added textbox to appear
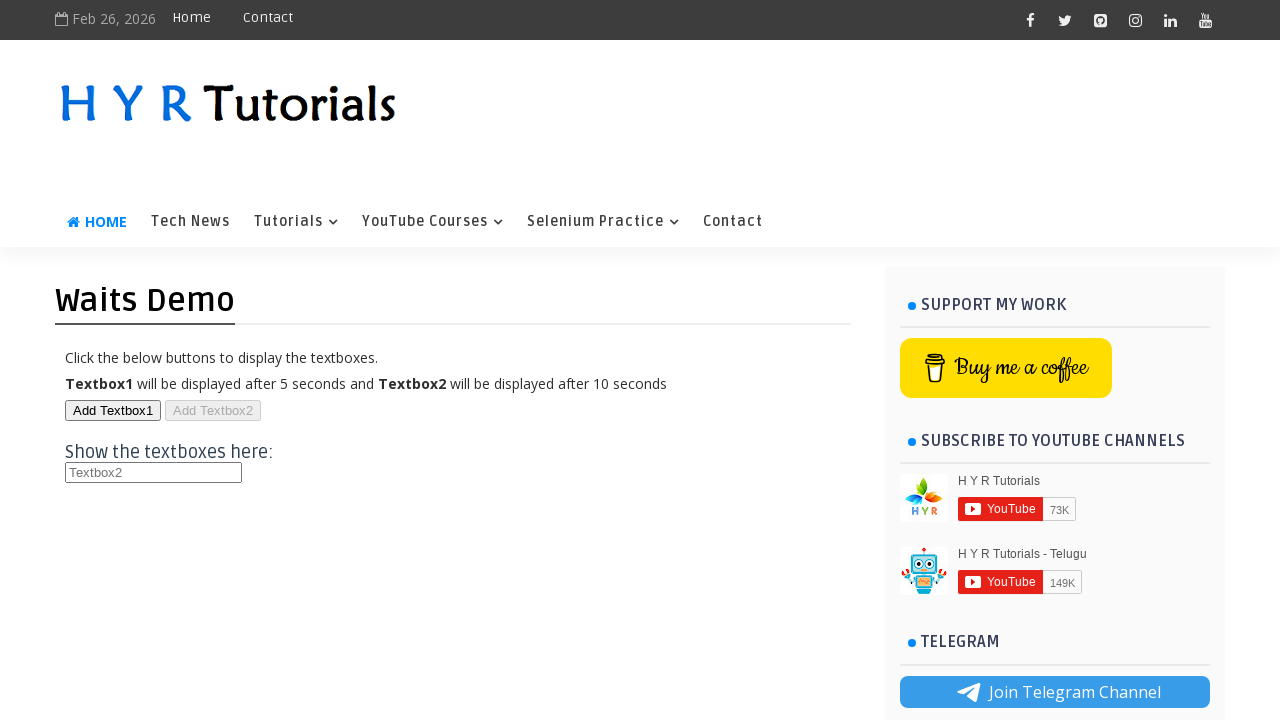

Filled dynamically added textbox with 'Tester' on xpath=//*[text()='Add Textbox2']/following-sibling::h3/input
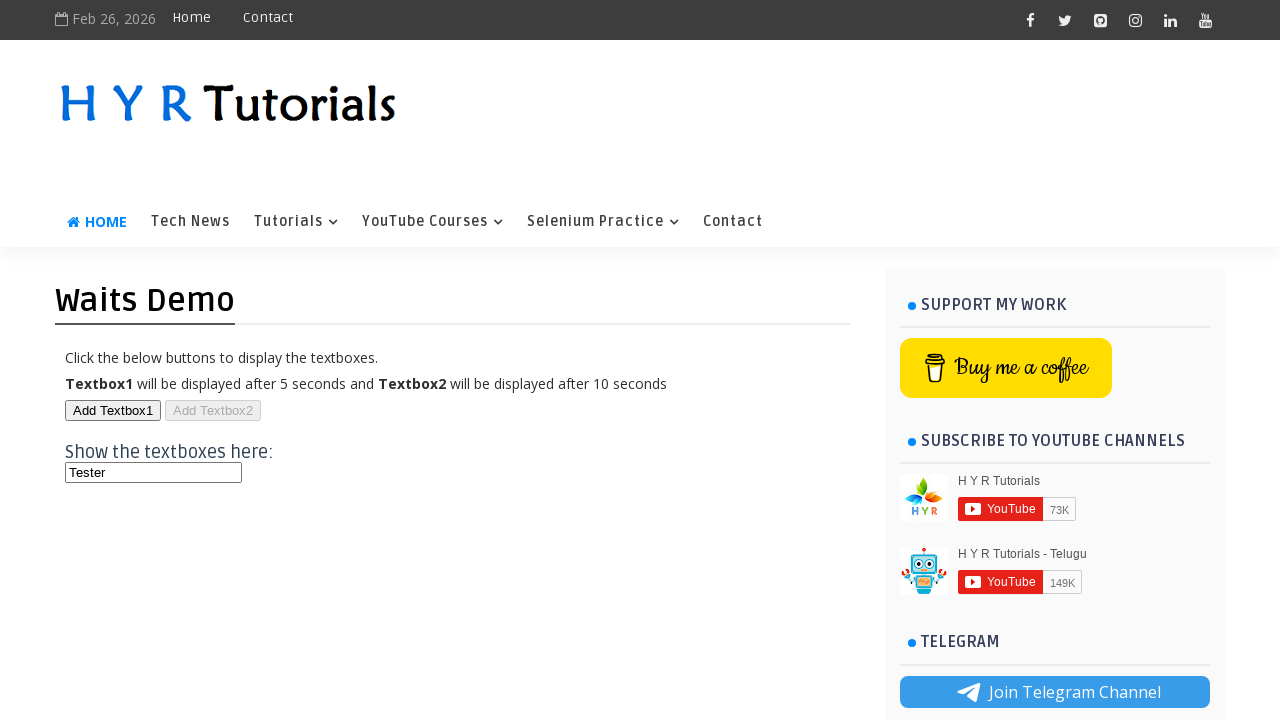

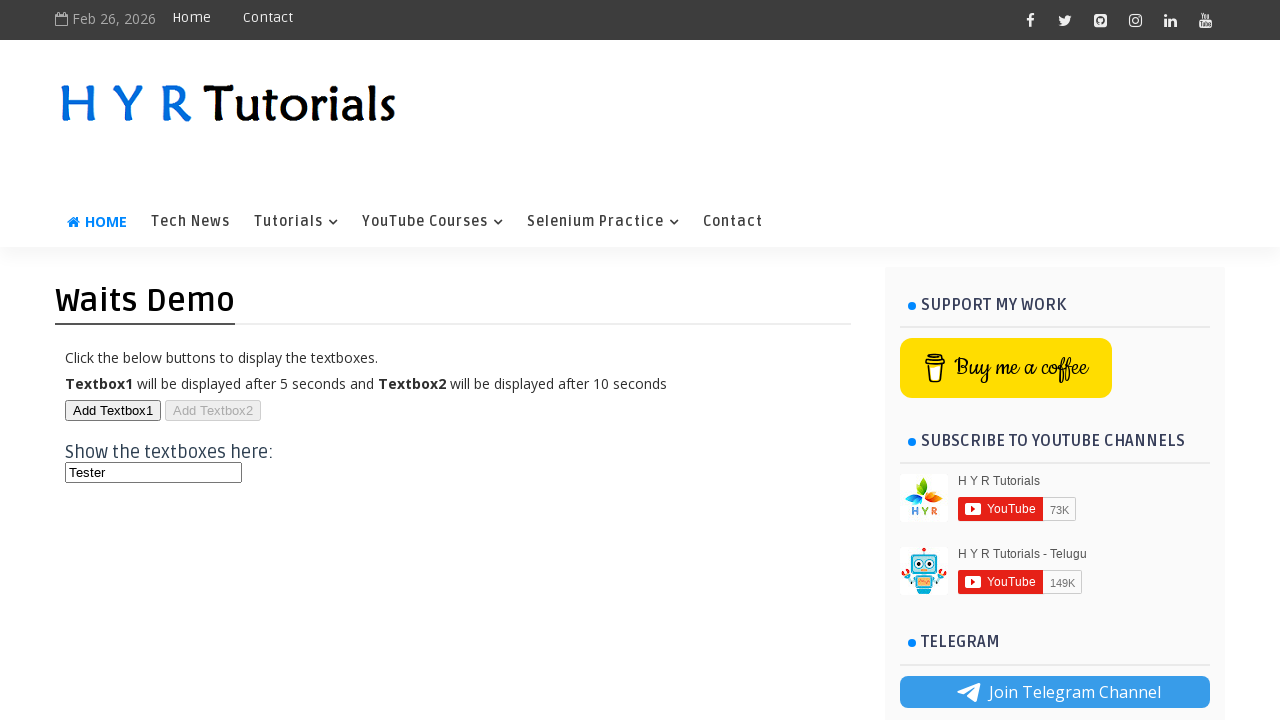